Tests that clicking Clear completed button removes completed items

Starting URL: https://demo.playwright.dev/todomvc

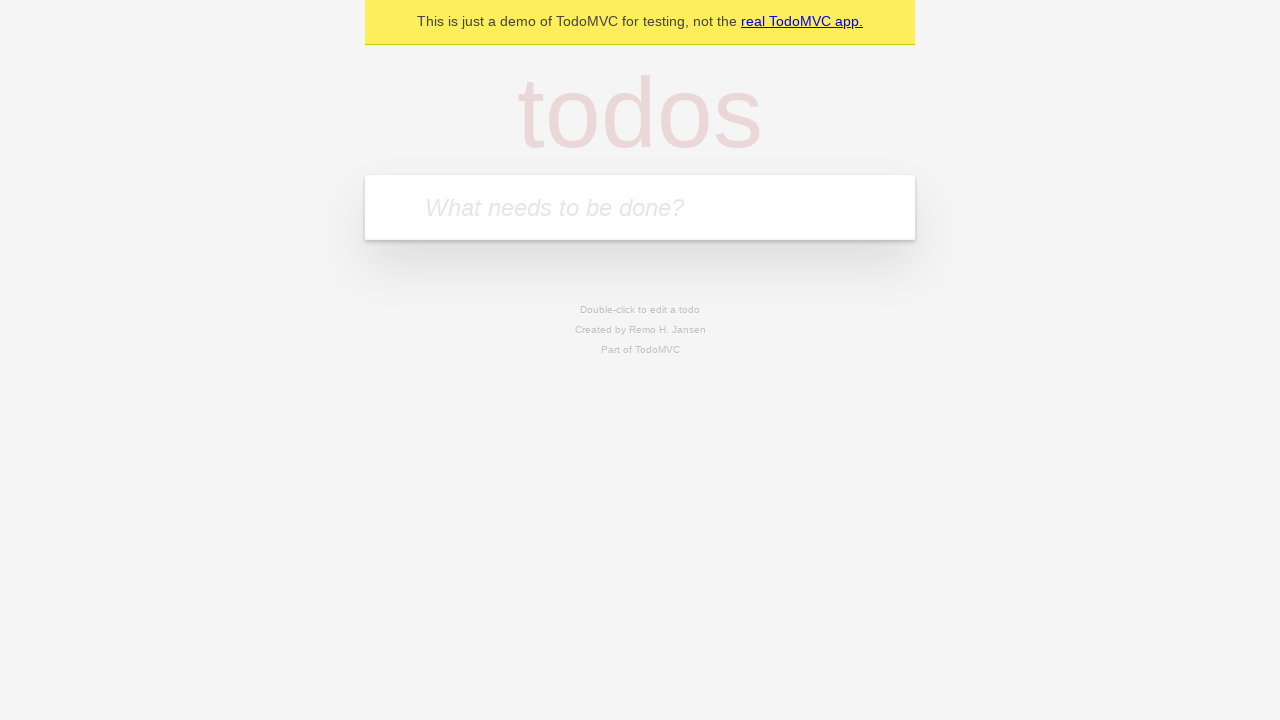

Filled todo input with 'buy some cheese2' on internal:attr=[placeholder="What needs to be done?"i]
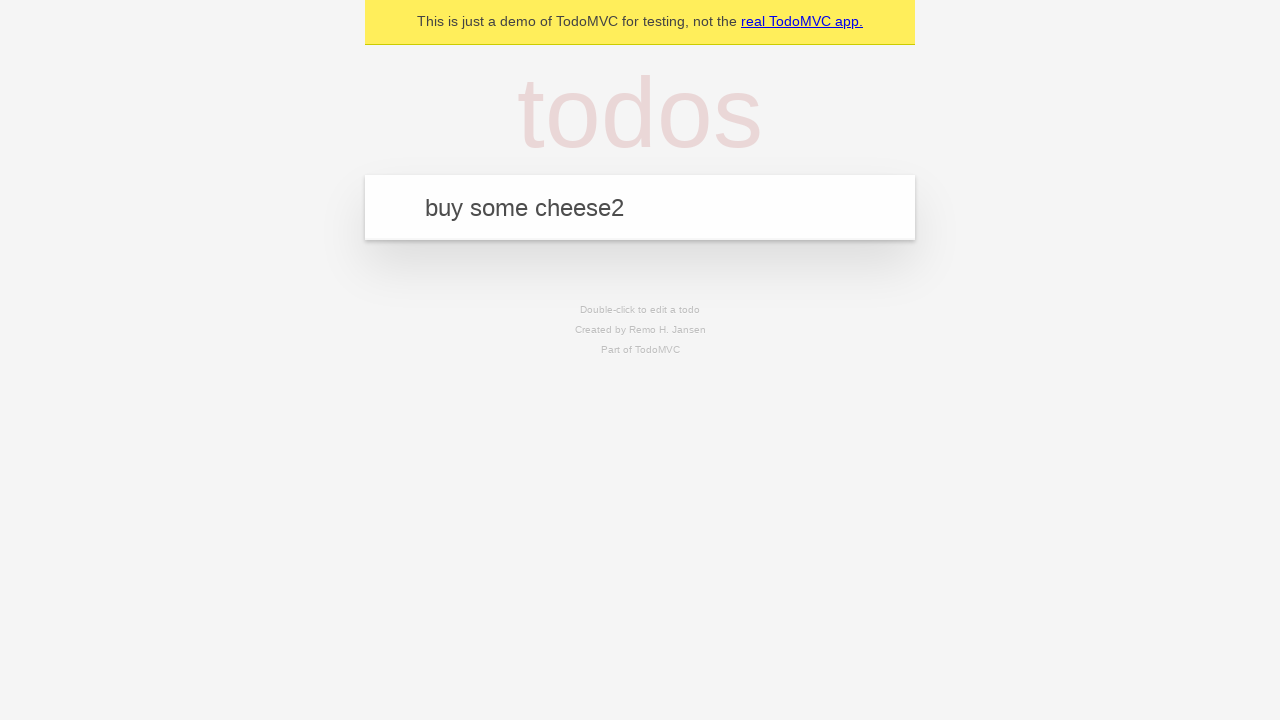

Pressed Enter to create first todo item on internal:attr=[placeholder="What needs to be done?"i]
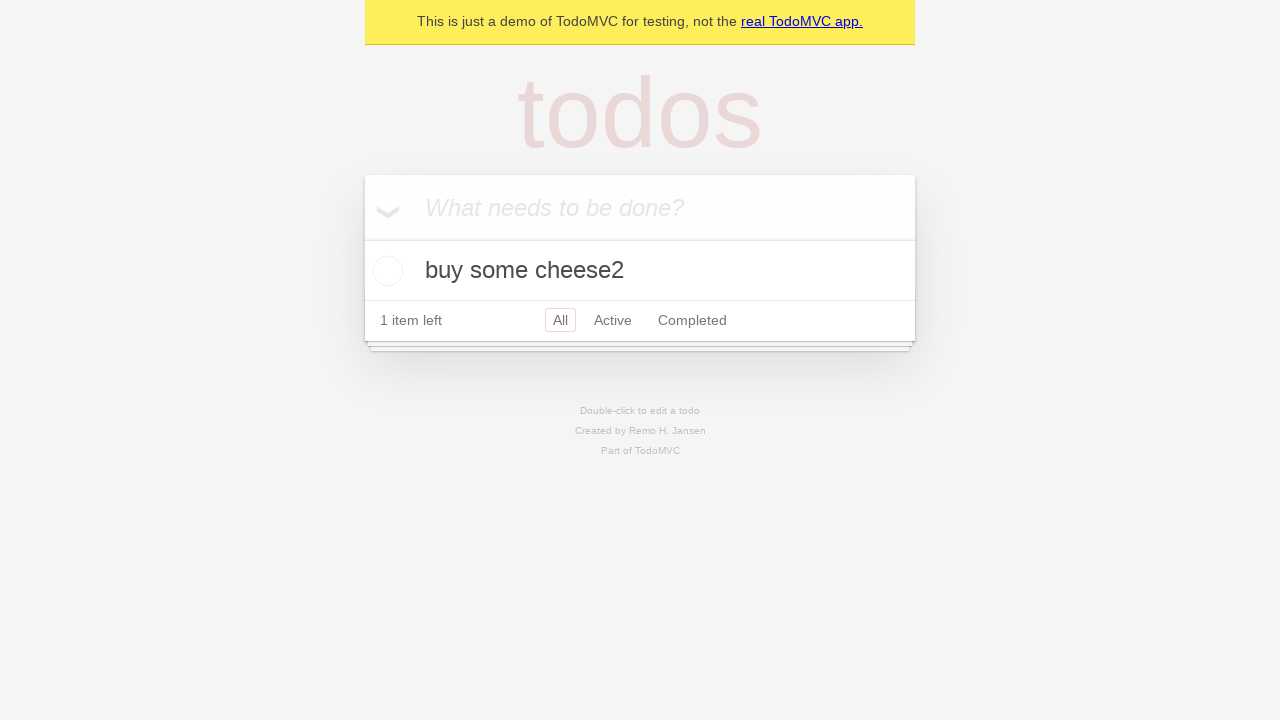

Filled todo input with 'feed the cat' on internal:attr=[placeholder="What needs to be done?"i]
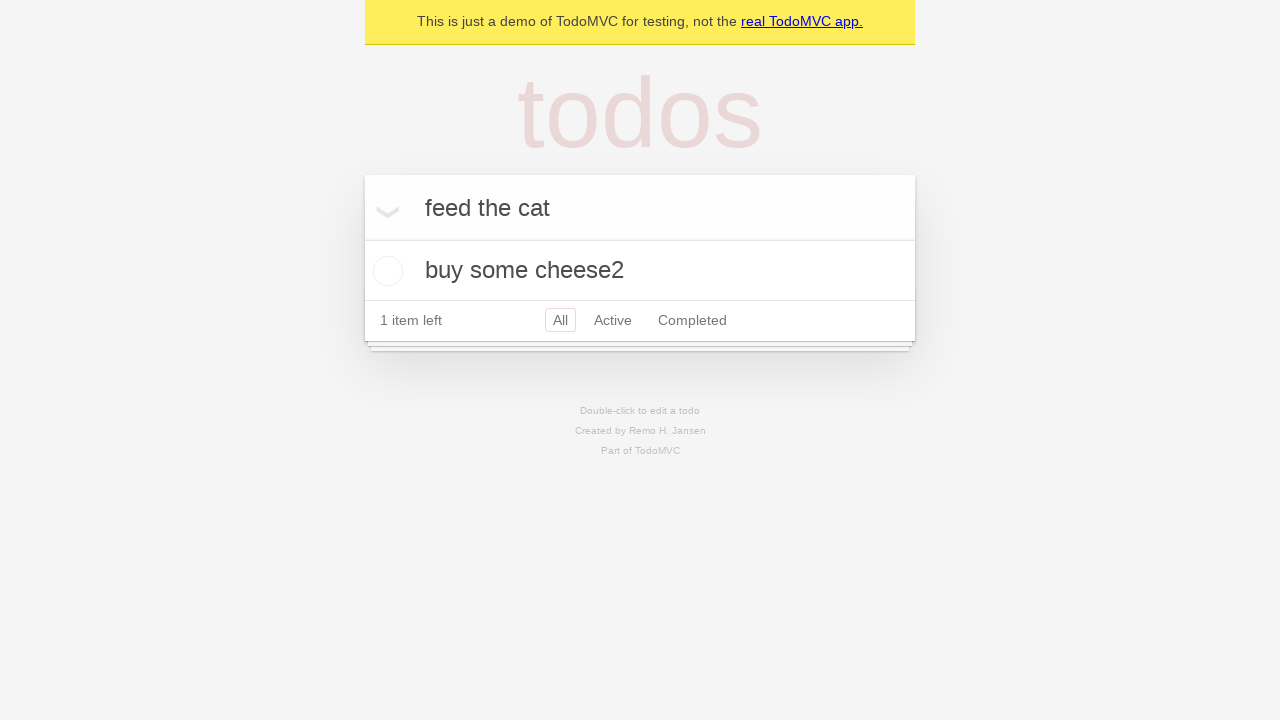

Pressed Enter to create second todo item on internal:attr=[placeholder="What needs to be done?"i]
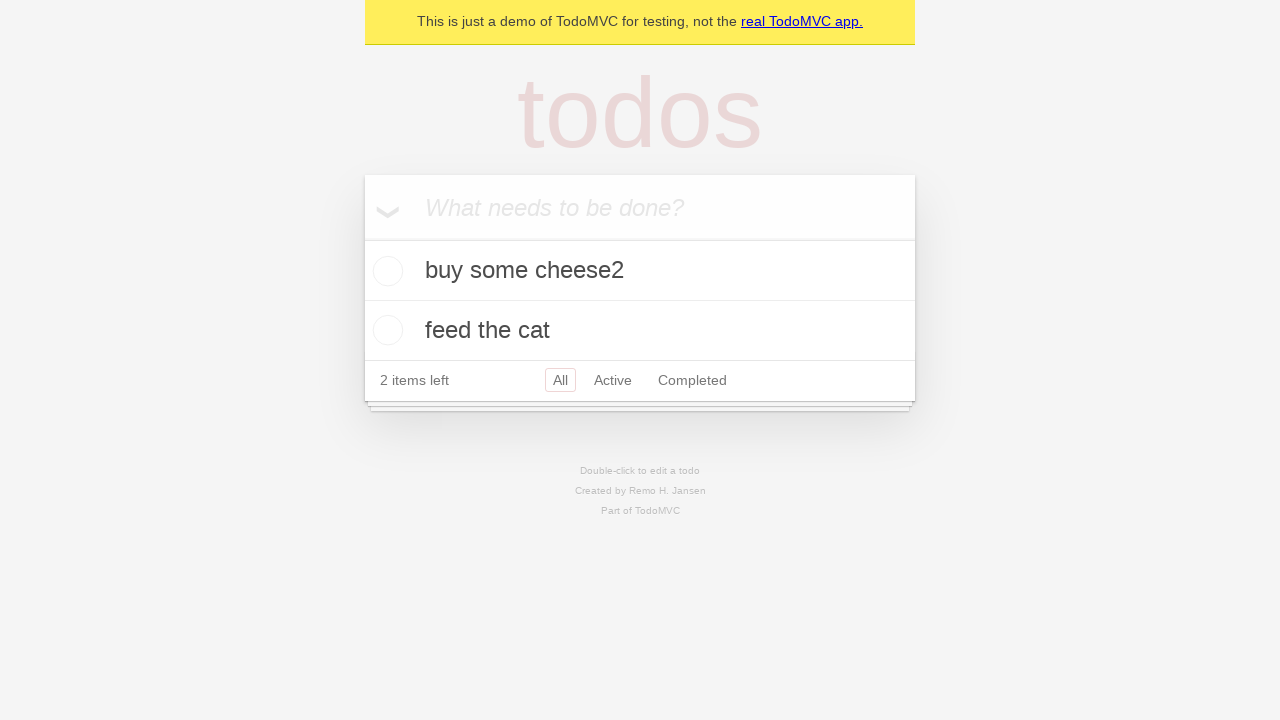

Filled todo input with 'book a doctors appointment' on internal:attr=[placeholder="What needs to be done?"i]
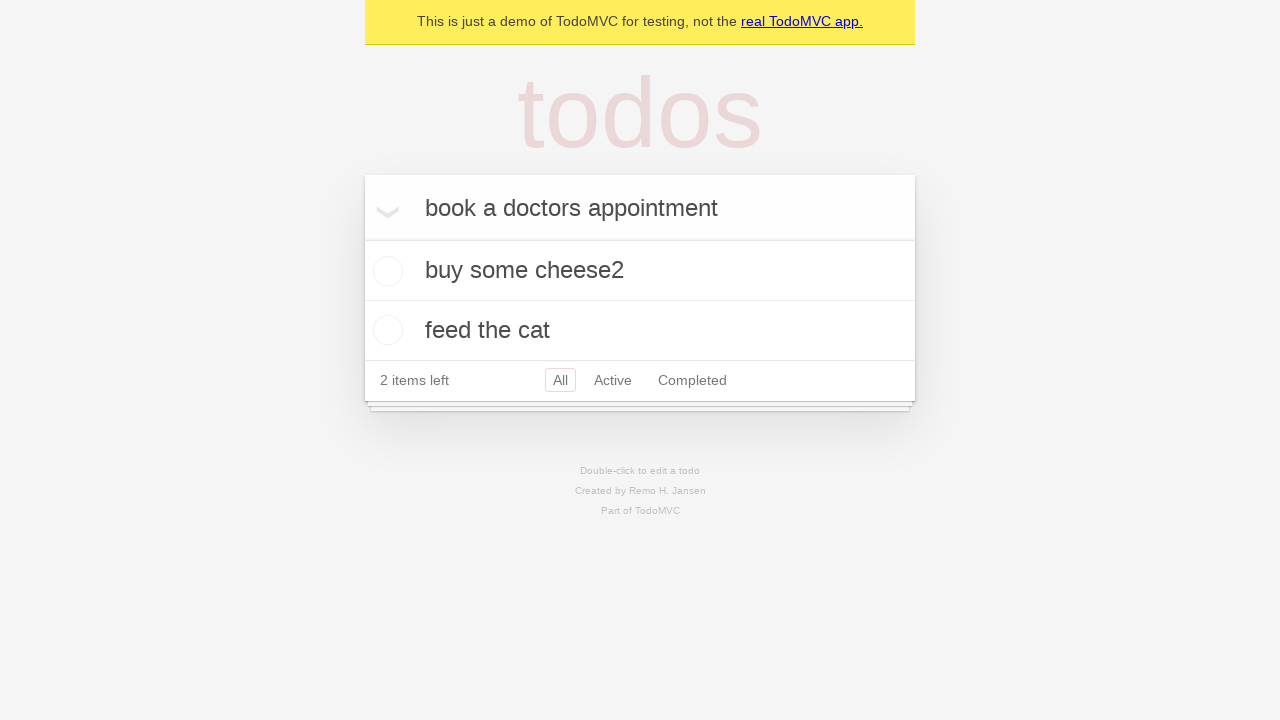

Pressed Enter to create third todo item on internal:attr=[placeholder="What needs to be done?"i]
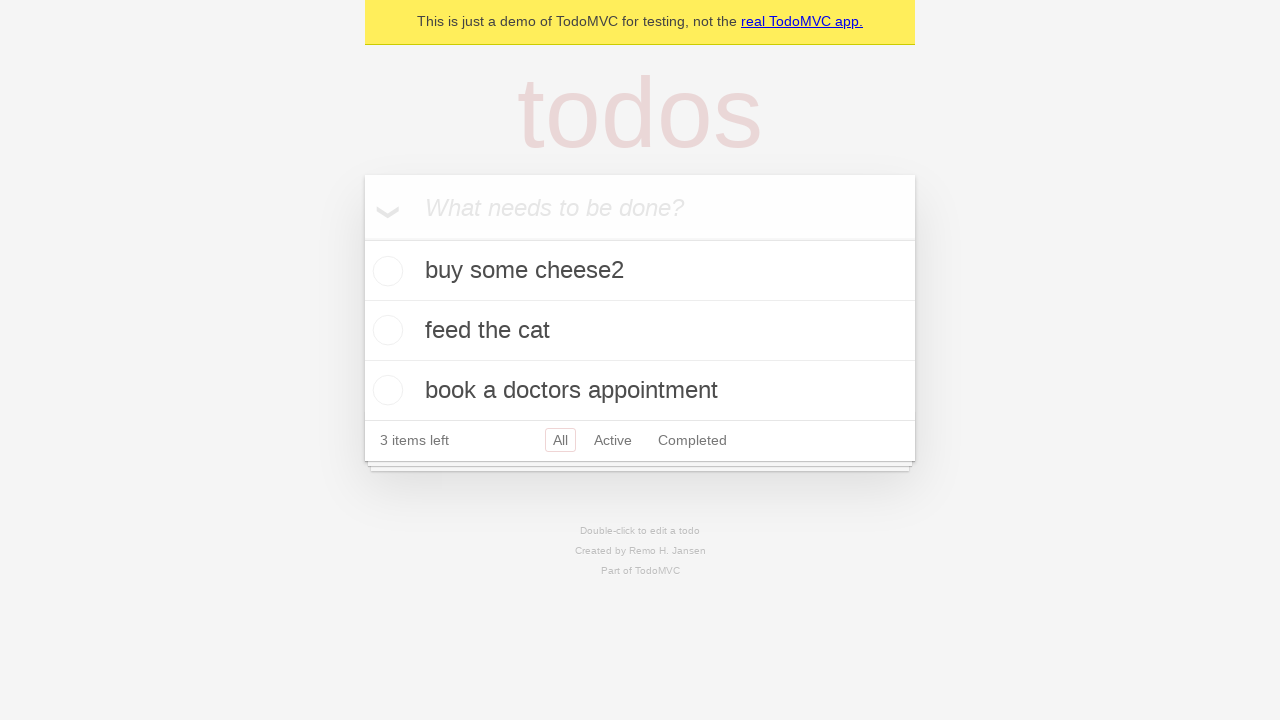

Located all todo items
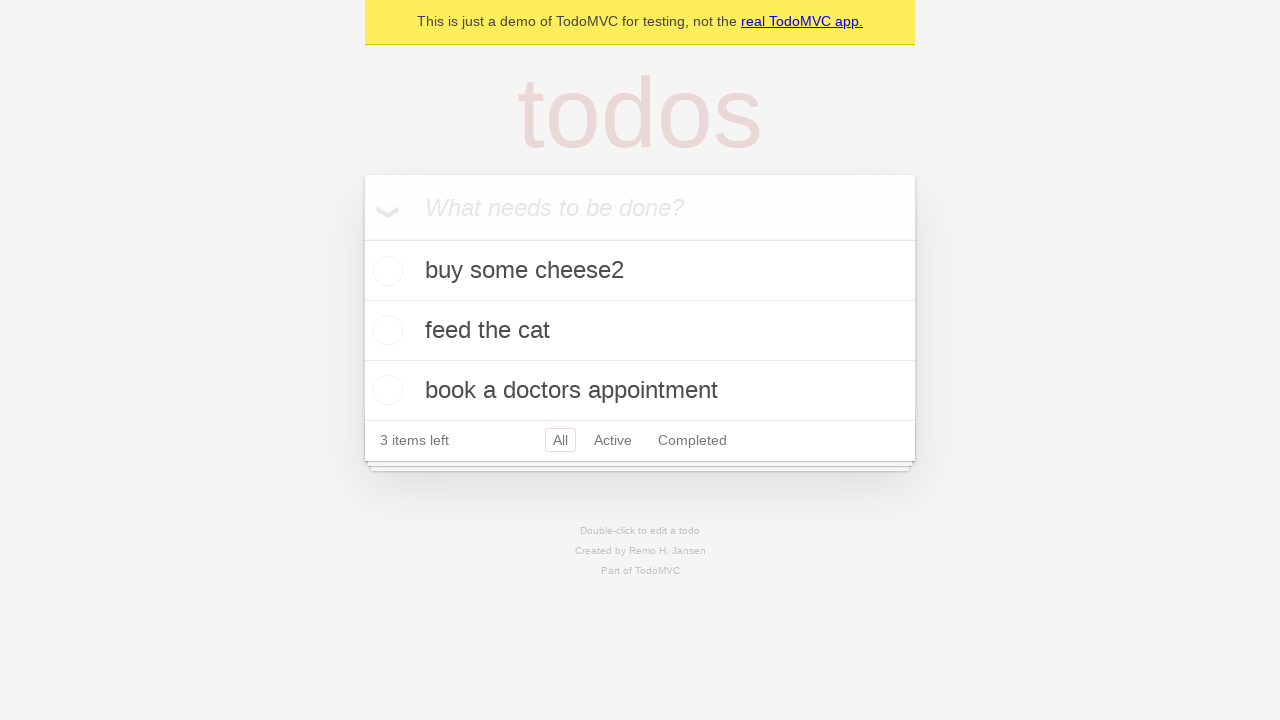

Checked the second todo item as completed at (385, 330) on internal:testid=[data-testid="todo-item"s] >> nth=1 >> internal:role=checkbox
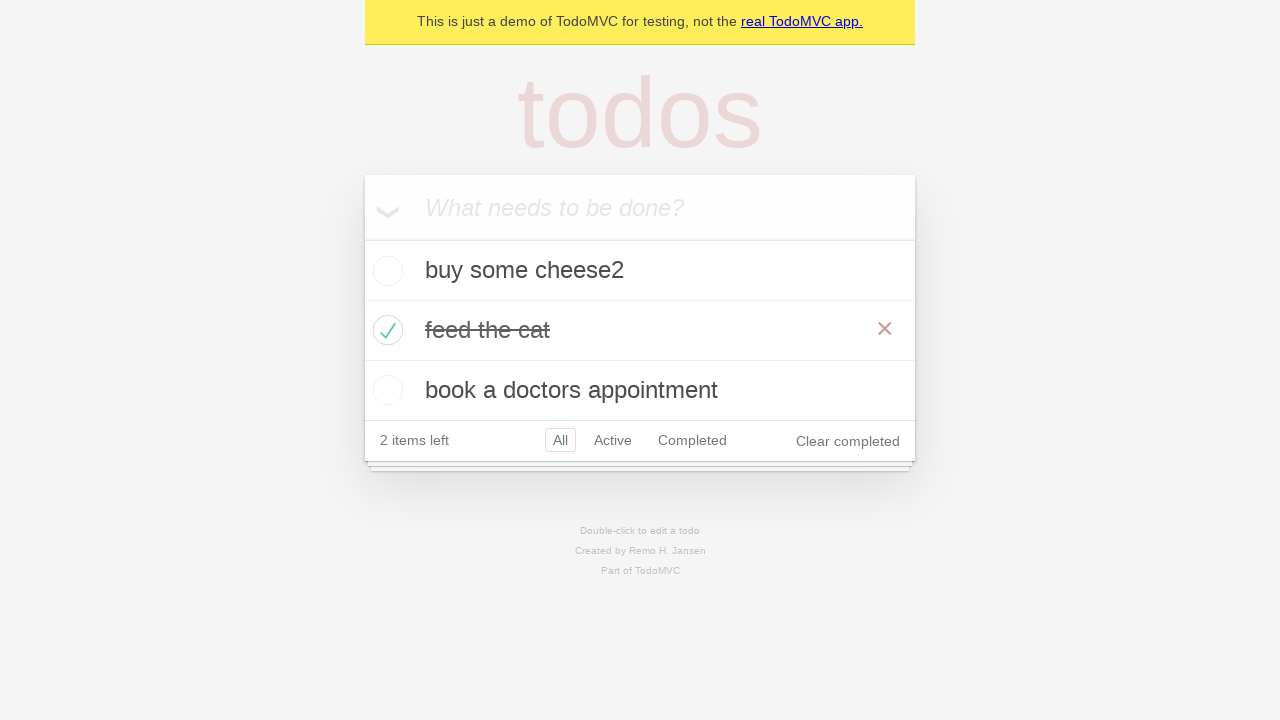

Clicked Clear completed button to remove completed items at (848, 441) on internal:role=button[name="Clear completed"i]
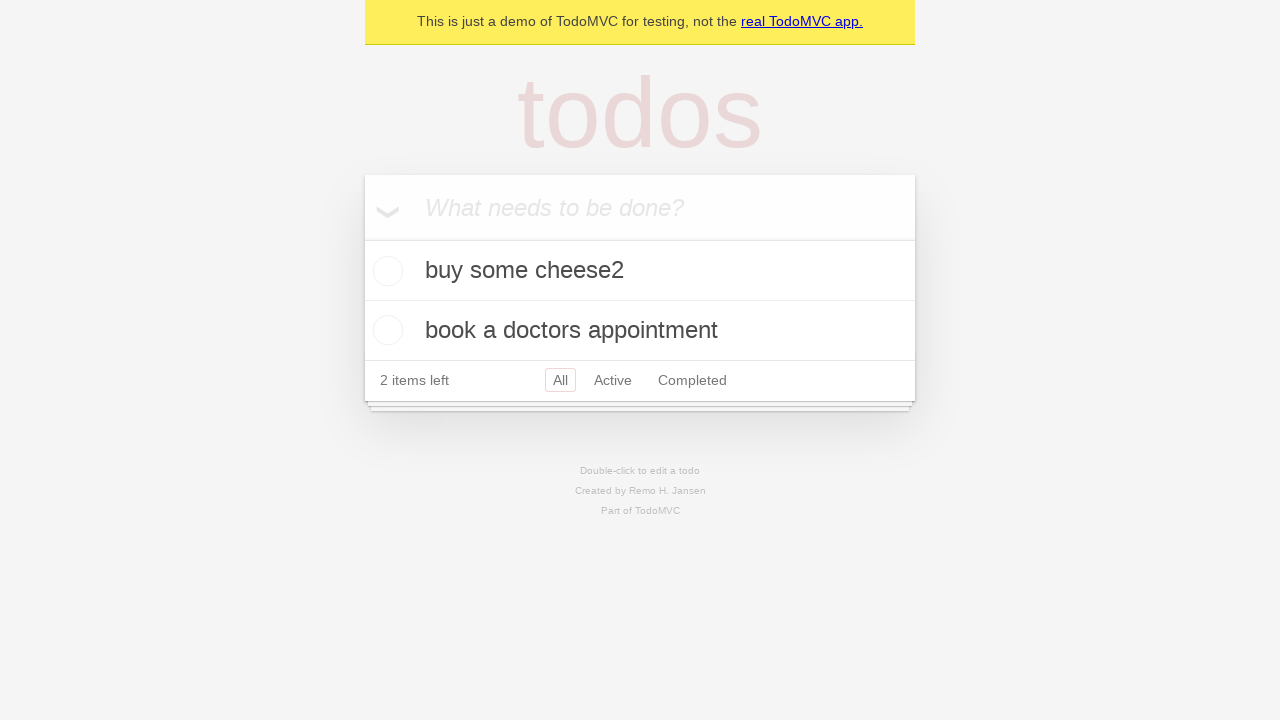

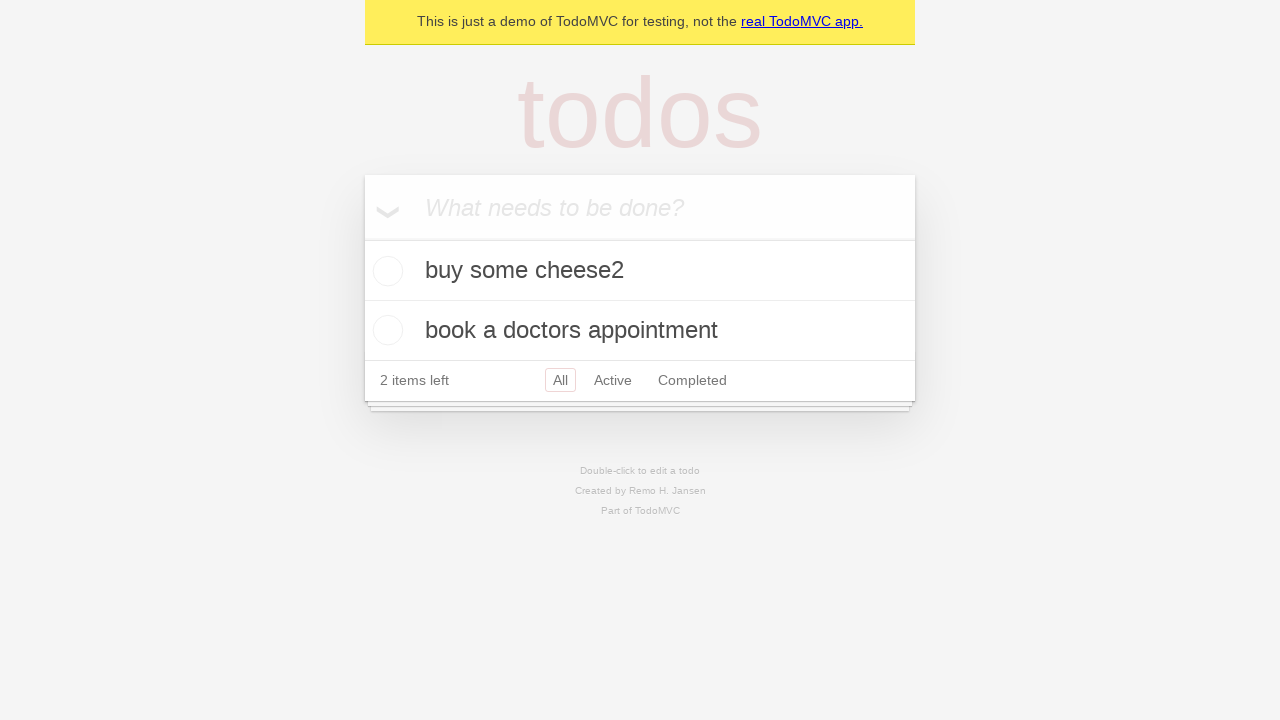